Tests the calendar date picker functionality on a travel booking website by clicking the departure field and navigating through the calendar to select a future date (approximately 2 months and 11 days from today).

Starting URL: https://in.via.com/

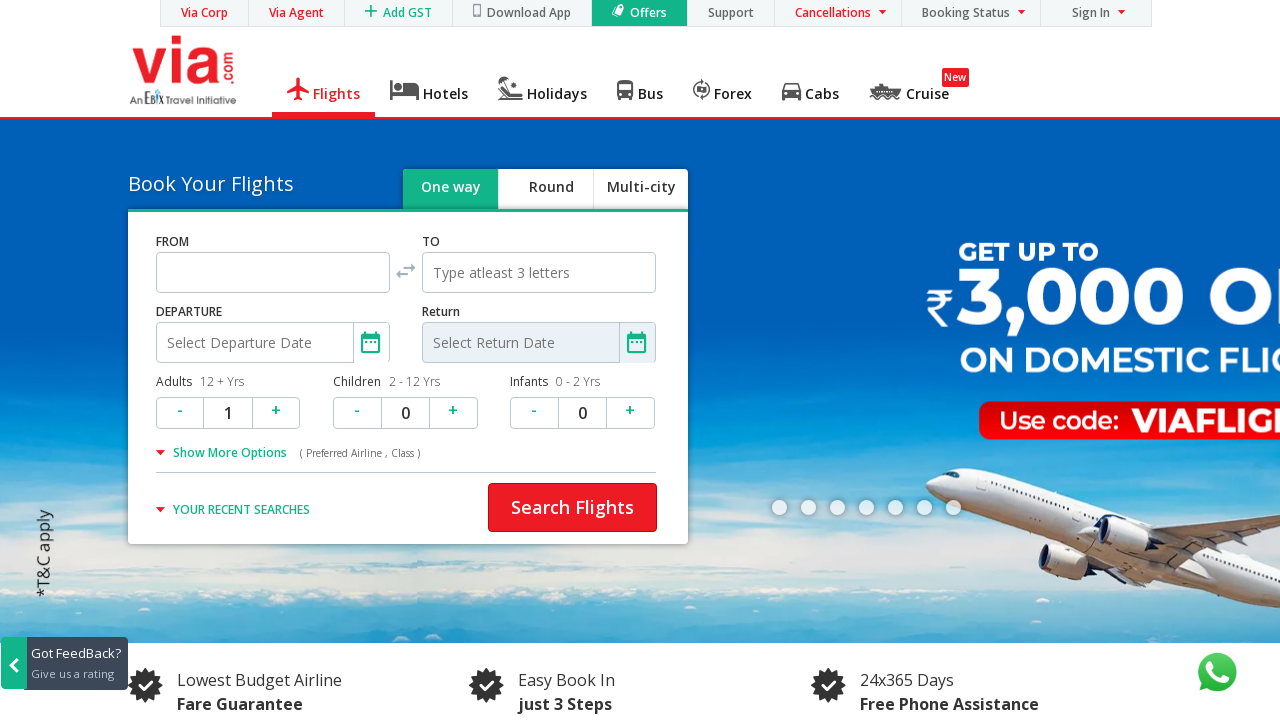

Waited 3 seconds for page to load
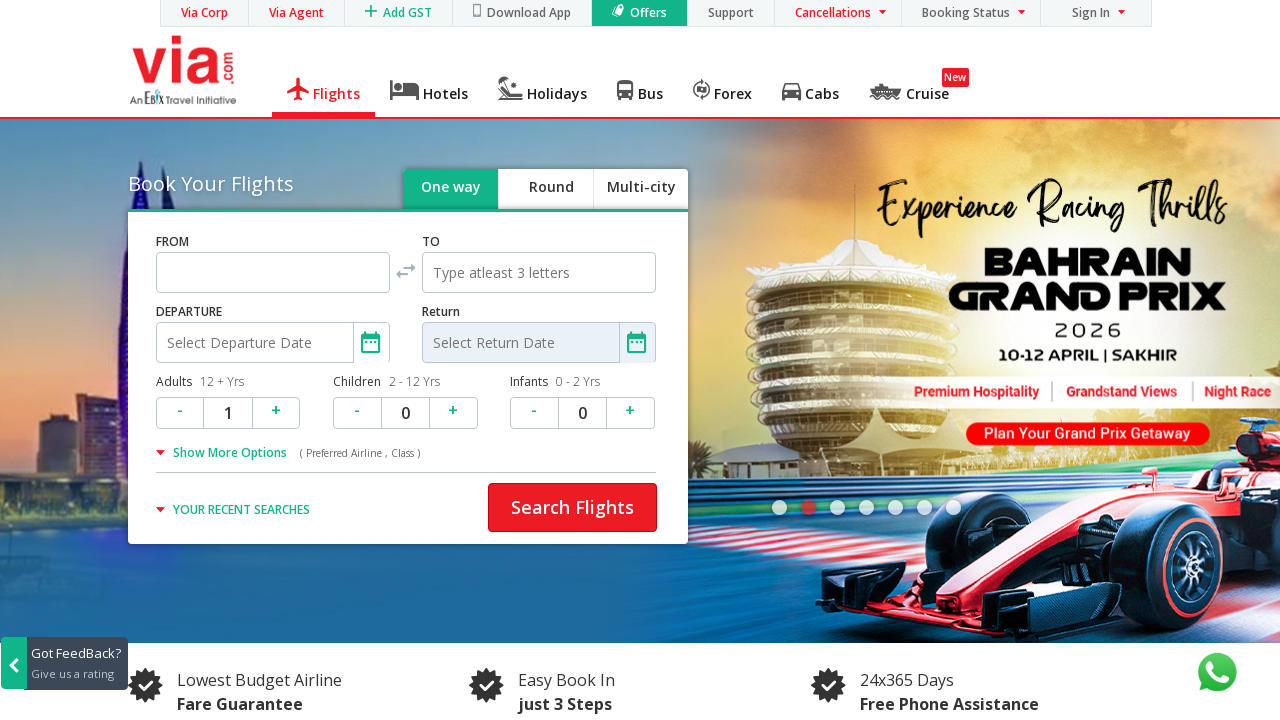

Clicked on departure date field to open calendar at (273, 343) on #departure
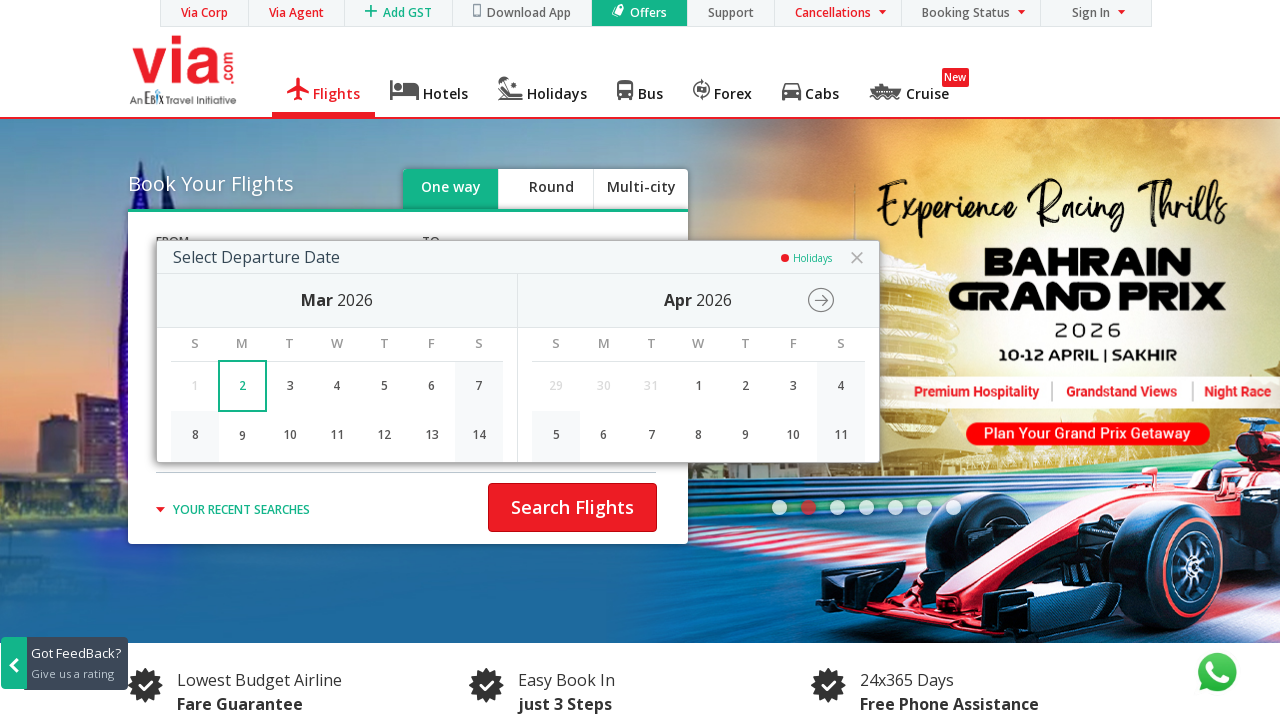

Clicked next month button to navigate calendar at (819, 300) on xpath=//span[contains(@class,'js-next-month')]
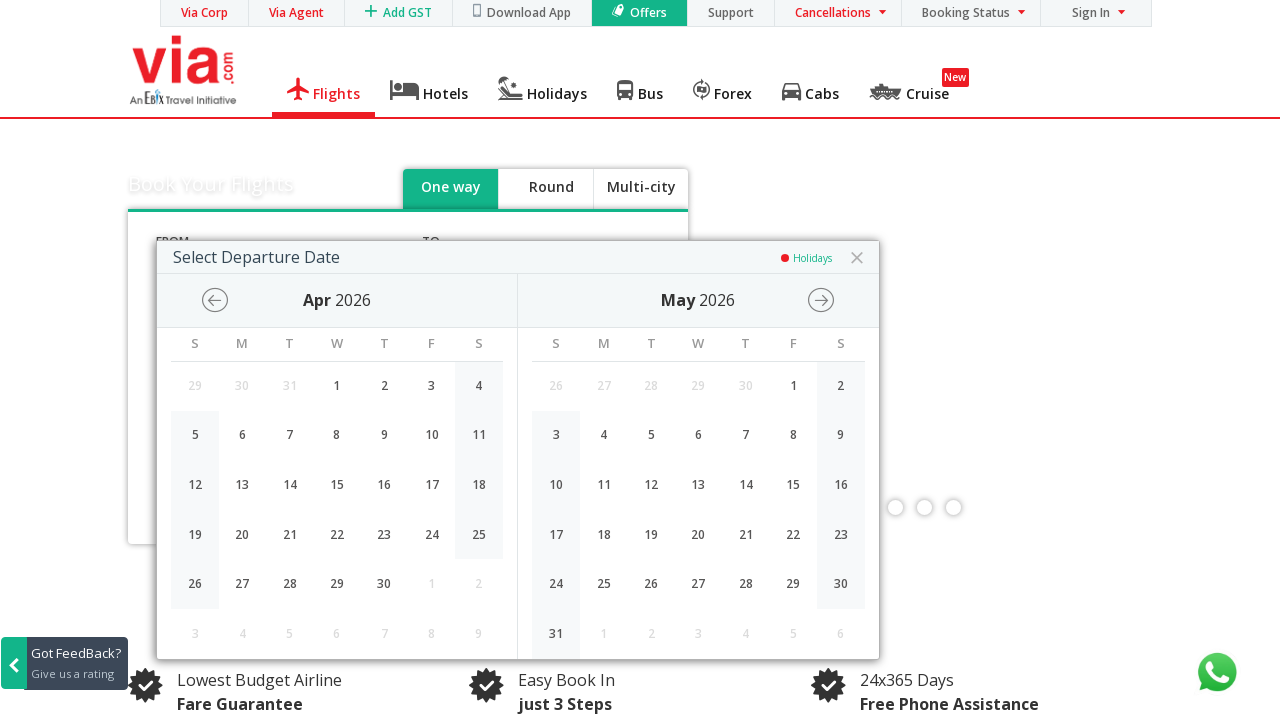

Found target date 13 May 2026 in calendar
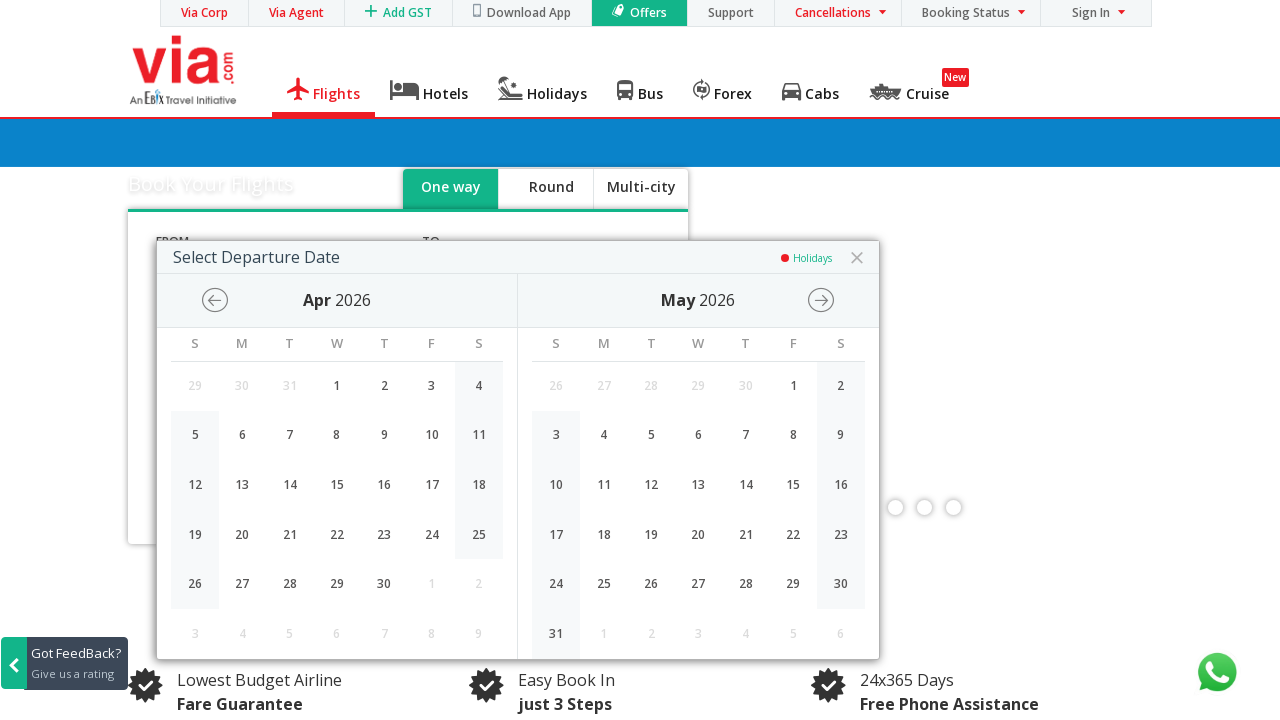

Clicked on target date 13 May 2026 at (698, 485) on xpath=//span[contains(text(),'May')]/../..//span[contains(text(),' 2026')]/../..
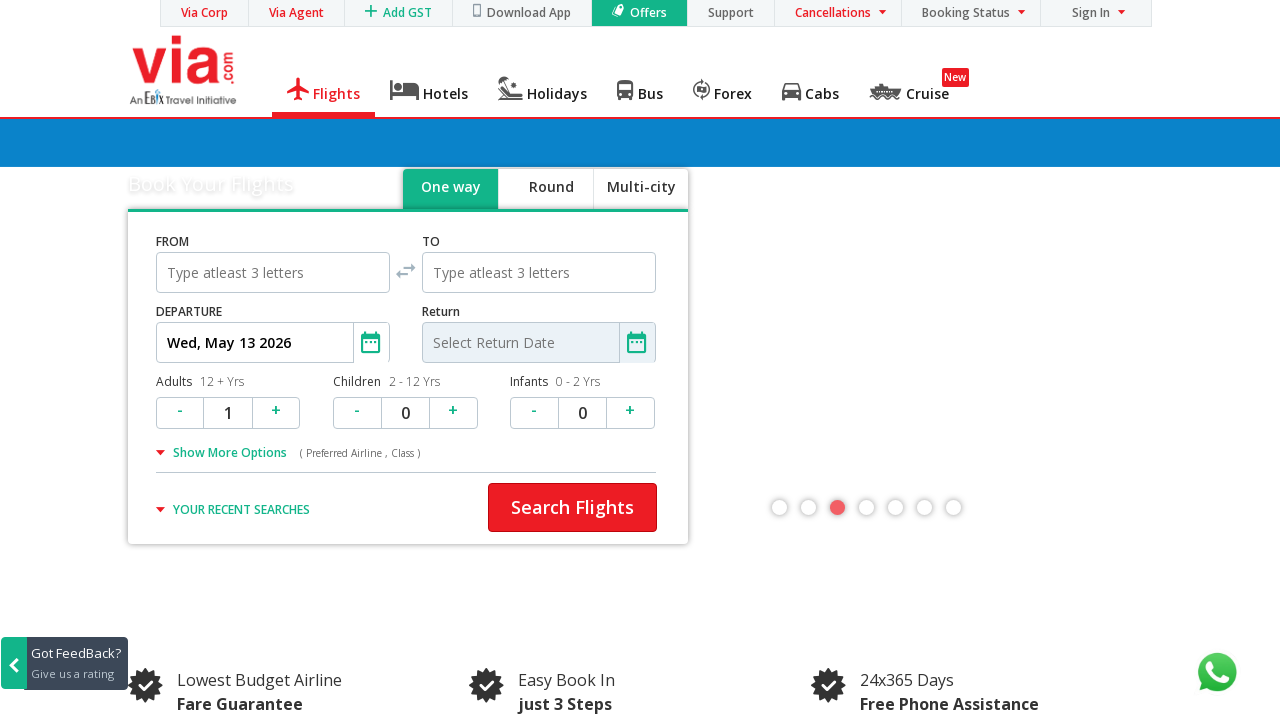

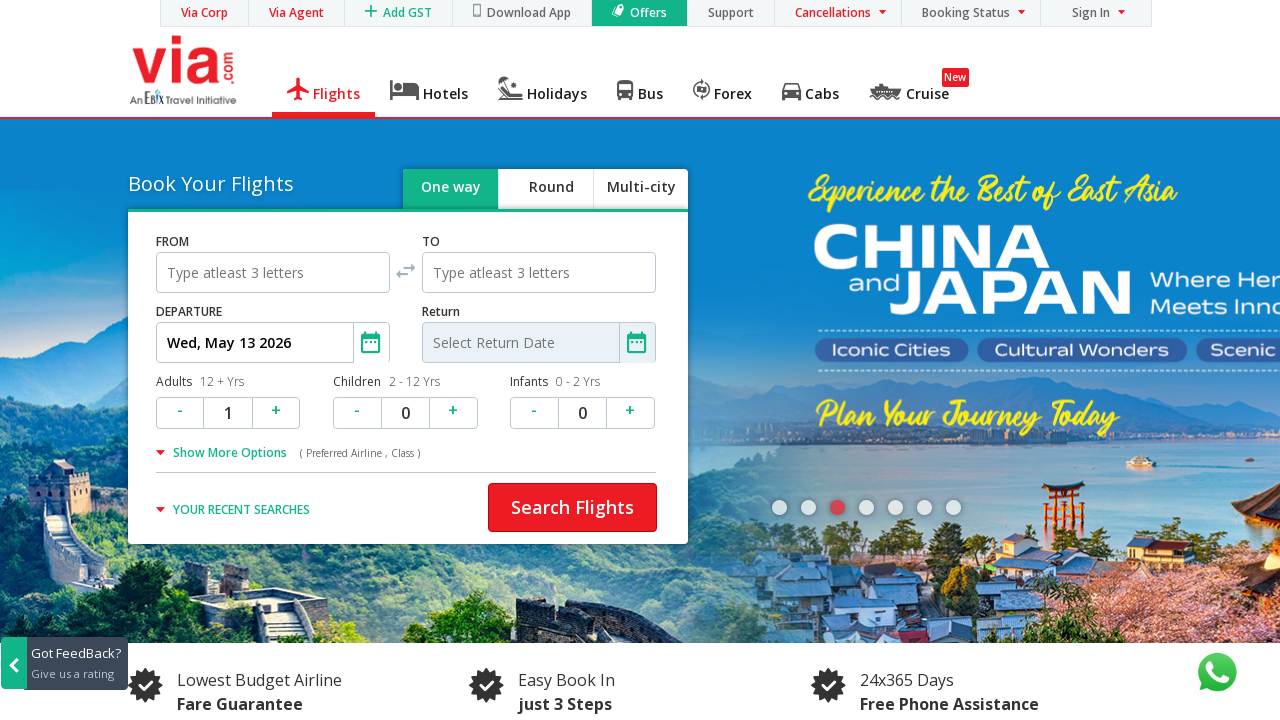